Tests JavaScript prompt alert handling by clicking a button to trigger a prompt dialog, entering text into the prompt, and accepting it.

Starting URL: https://www.leafground.com/alert.xhtml

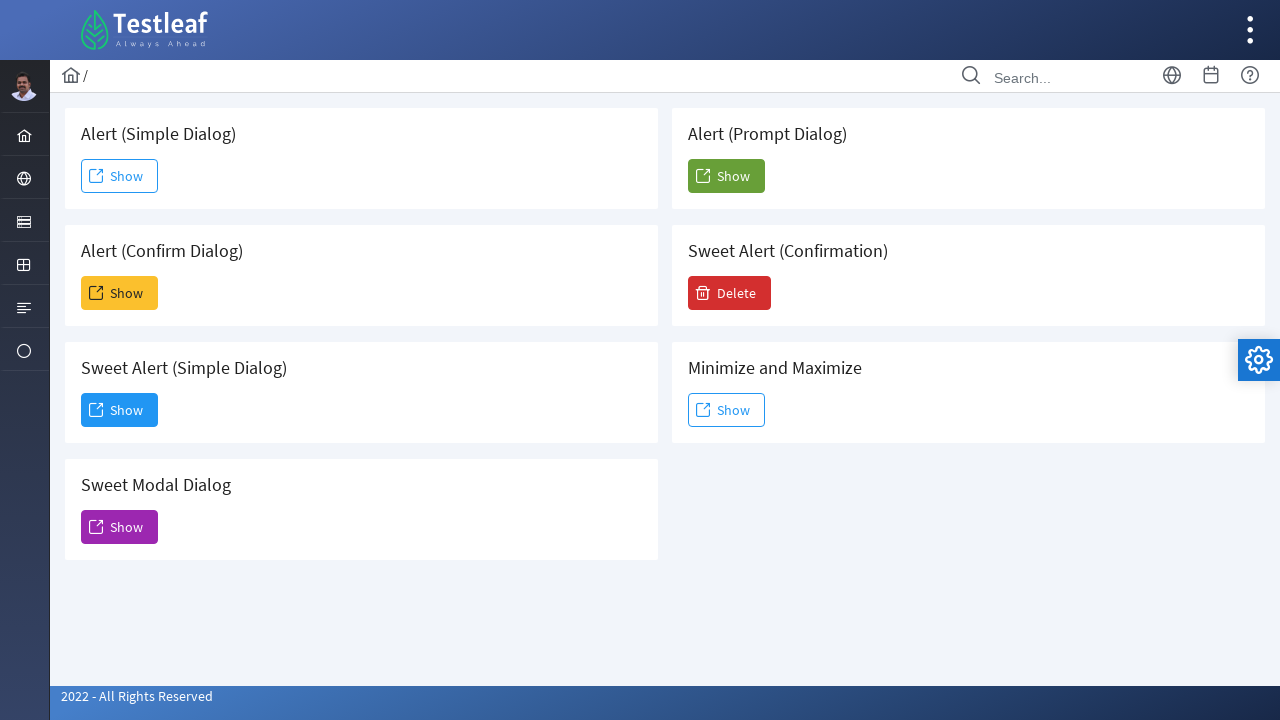

Clicked button to trigger prompt alert dialog at (726, 176) on xpath=(//h5[text()=' Alert (Prompt Dialog)']/following::span)[2]
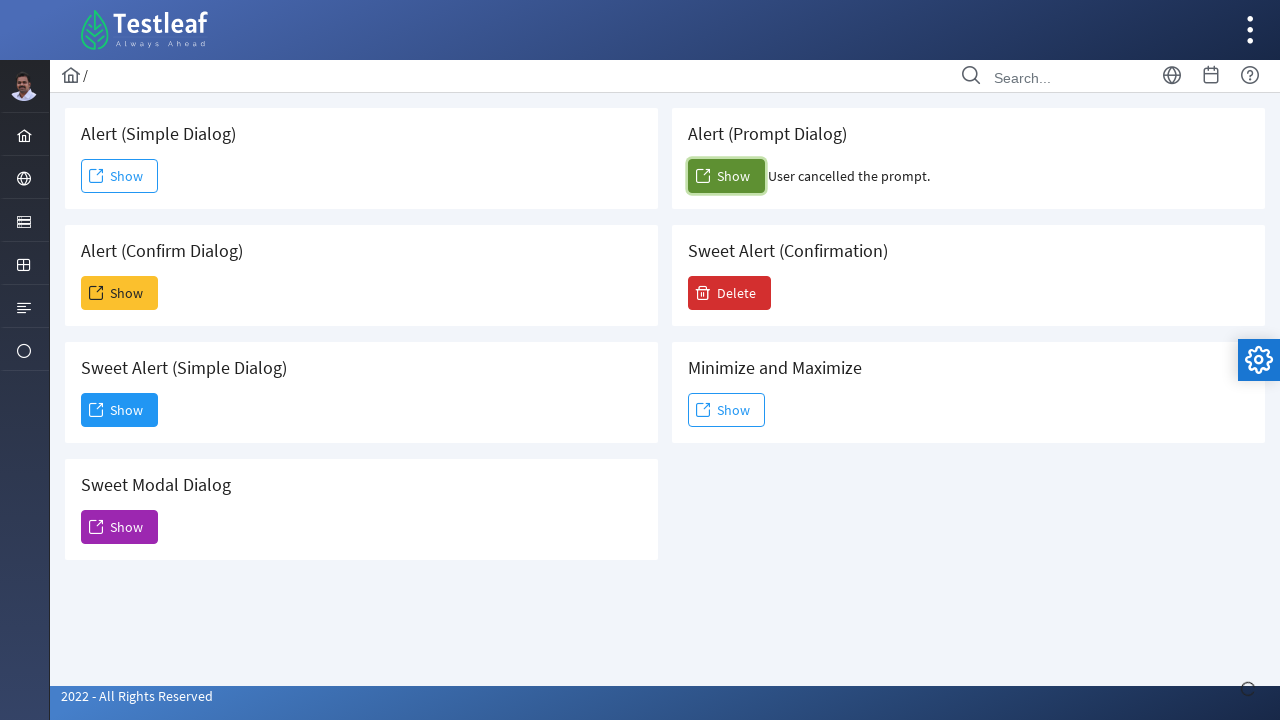

Set up dialog event handler
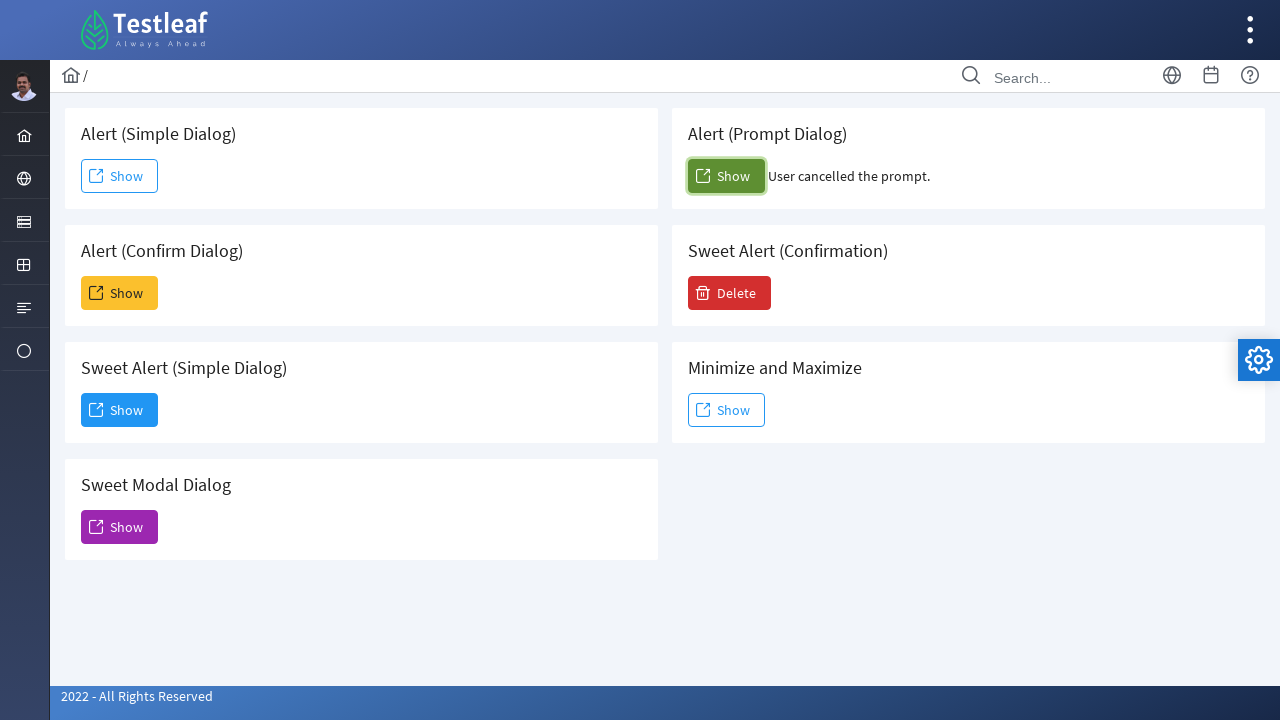

Clicked button again to trigger prompt dialog with handler ready at (726, 176) on xpath=(//h5[text()=' Alert (Prompt Dialog)']/following::span)[2]
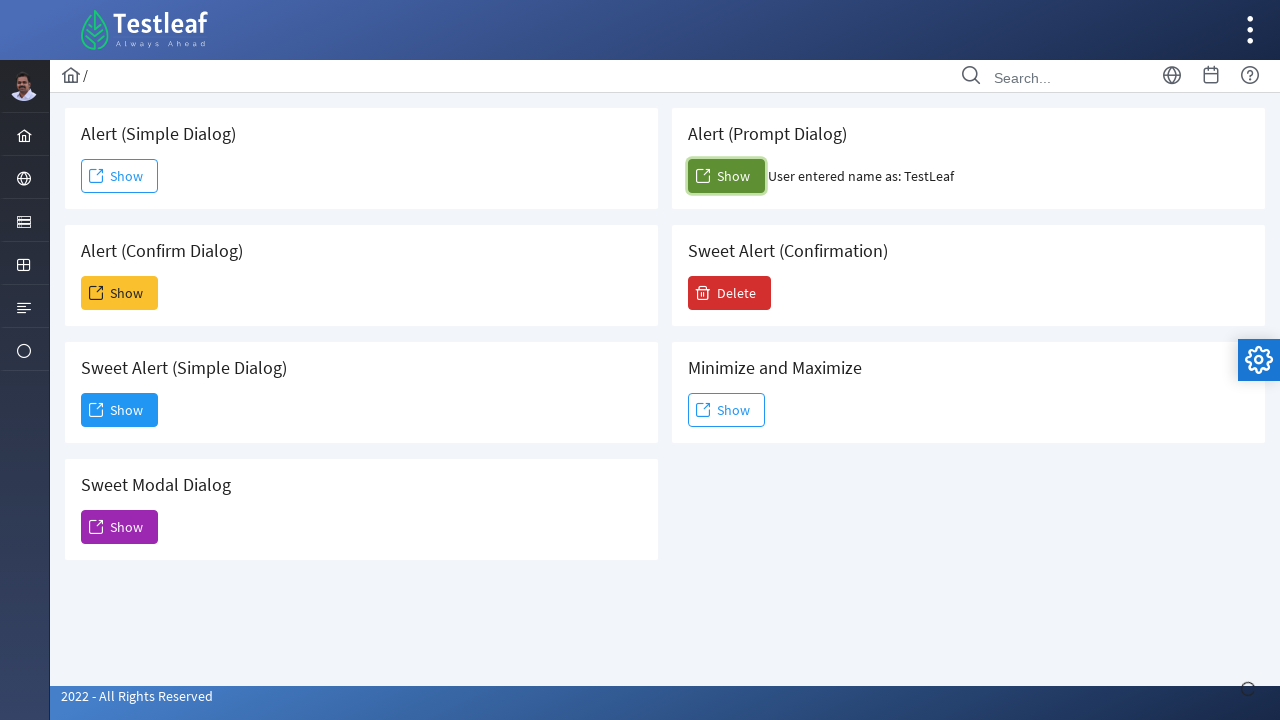

Waited for prompt dialog to be processed and accepted with text 'TestLeaf'
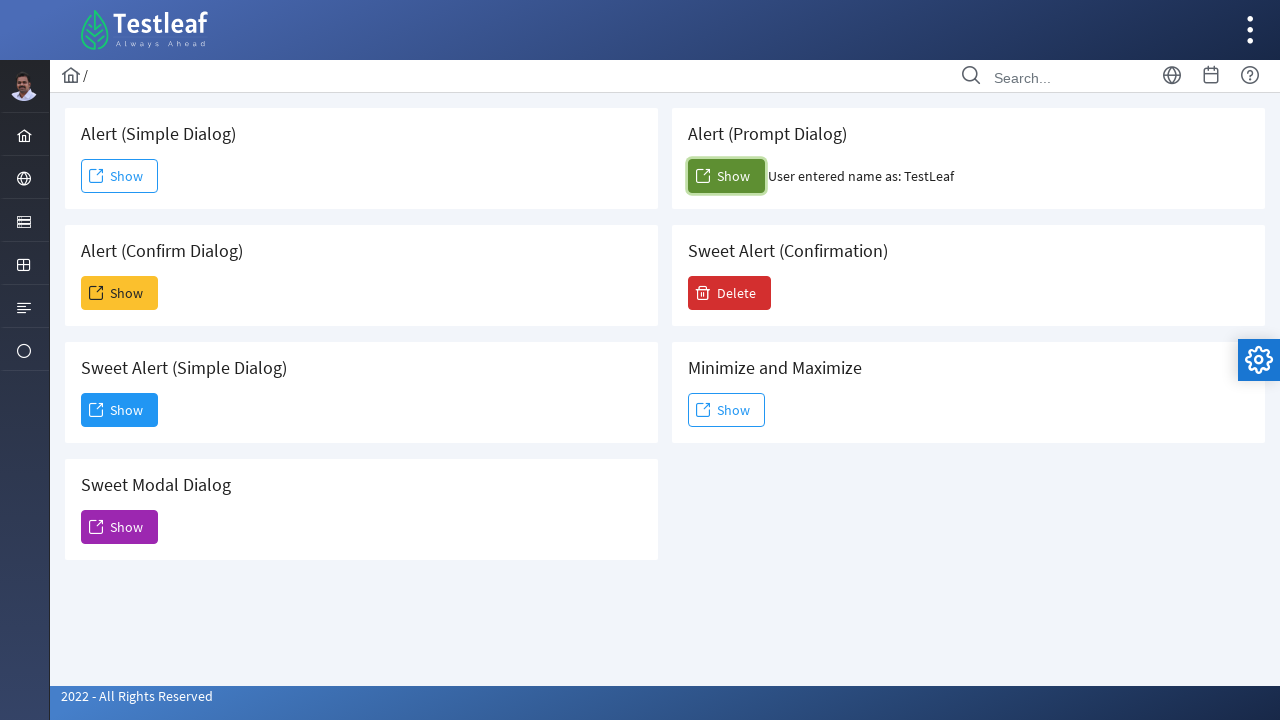

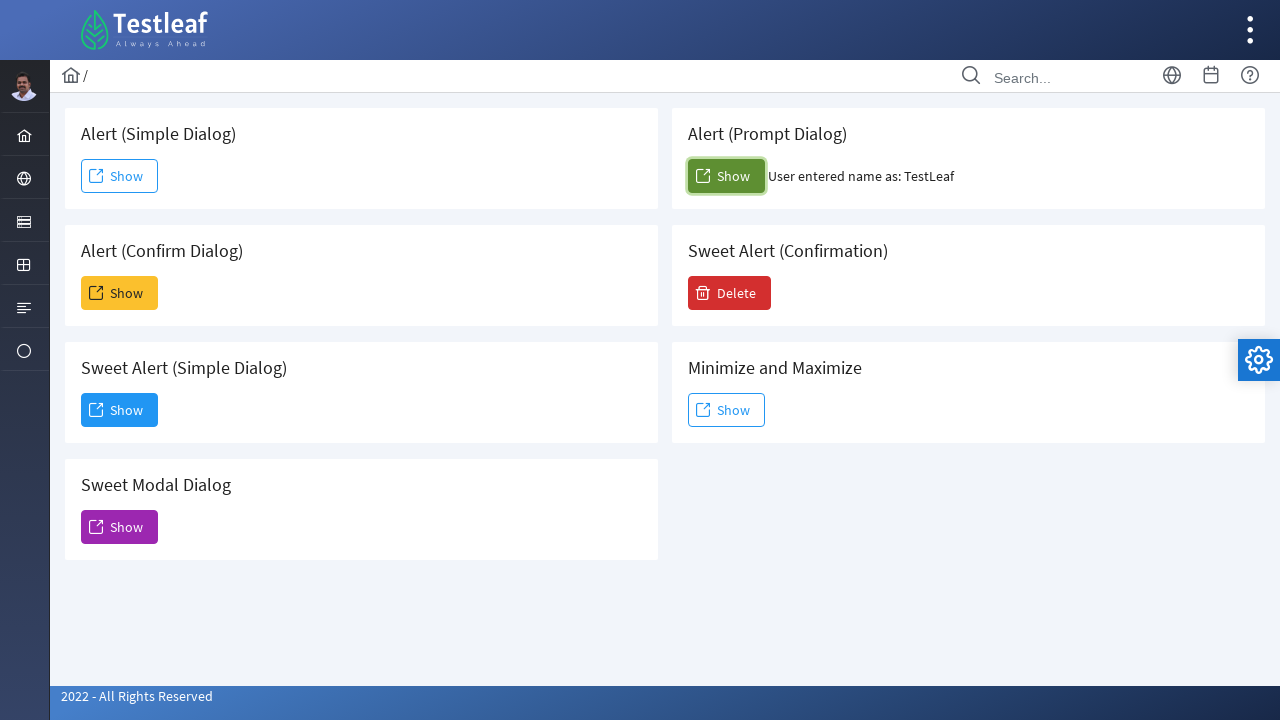